Tests JavaScript prompt alert handling by clicking a button to trigger a prompt, entering text into the prompt, and accepting it

Starting URL: https://www.leafground.com/alert.xhtml

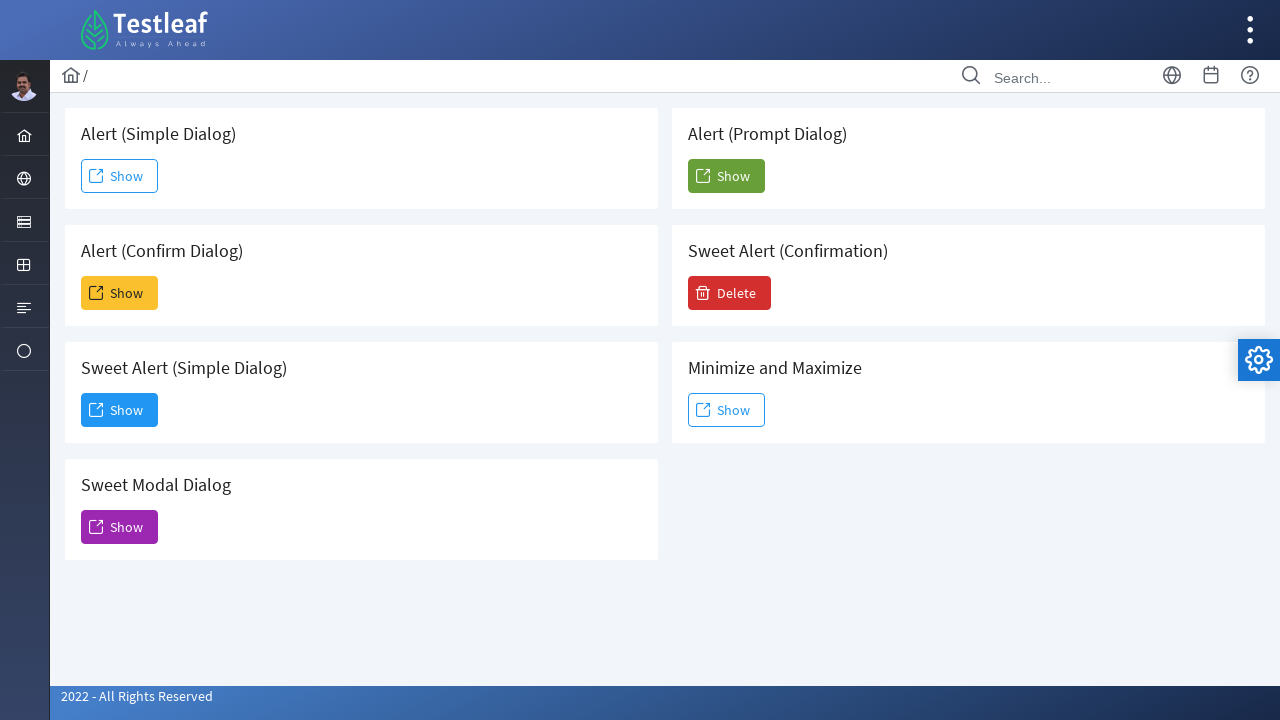

Clicked the 5th 'Show' button to trigger prompt alert at (726, 176) on (//span[text()='Show'])[5]
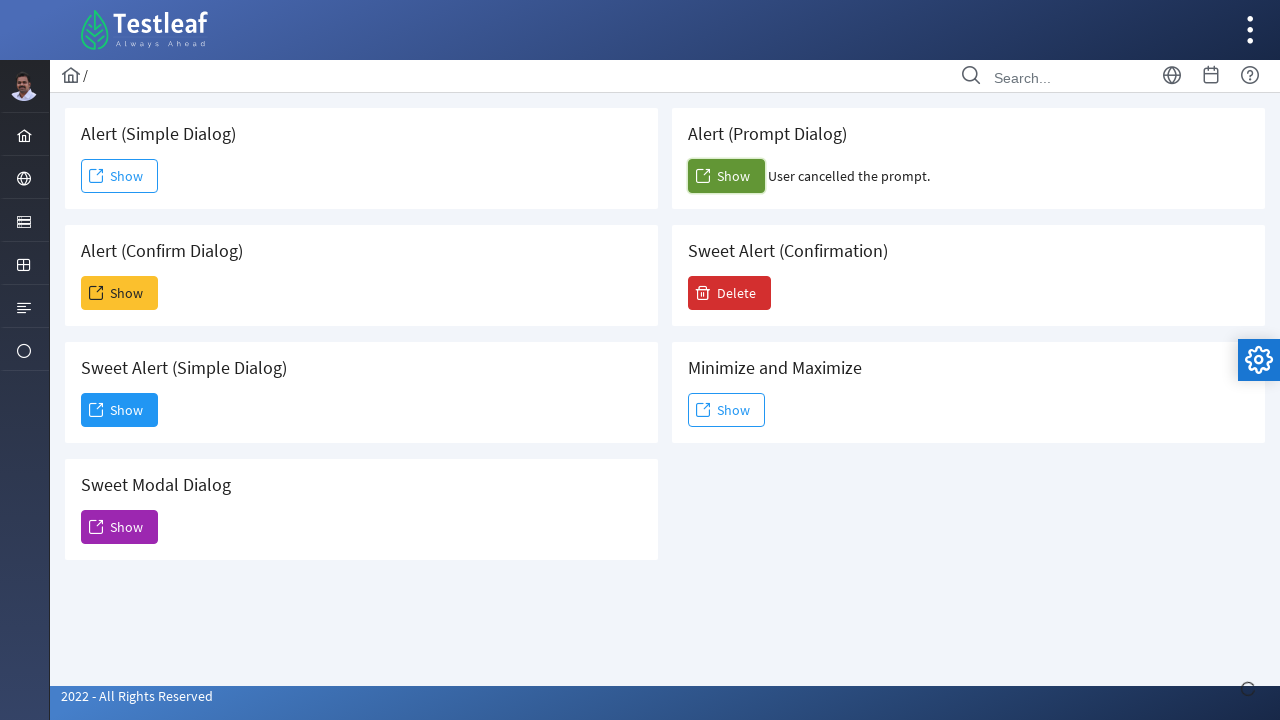

Set up dialog handler to accept prompt with text 'vishnu'
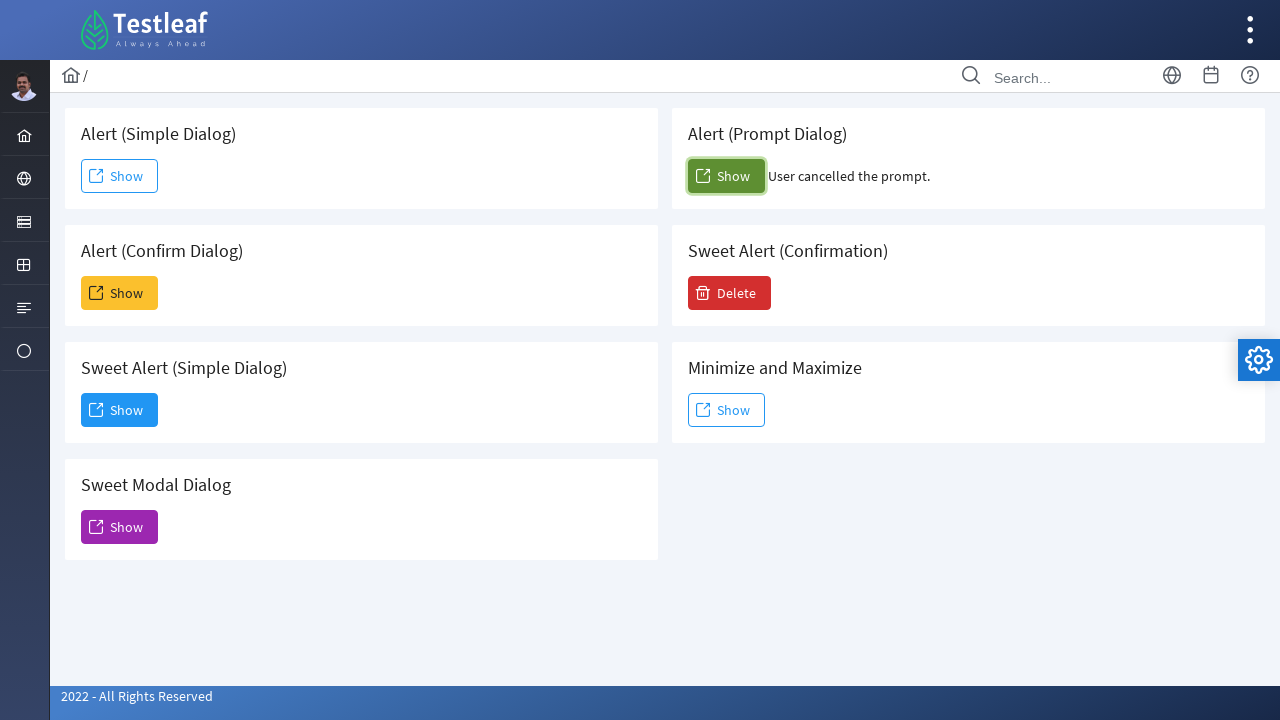

Clicked the 5th 'Show' button again to trigger the prompt dialog at (726, 176) on (//span[text()='Show'])[5]
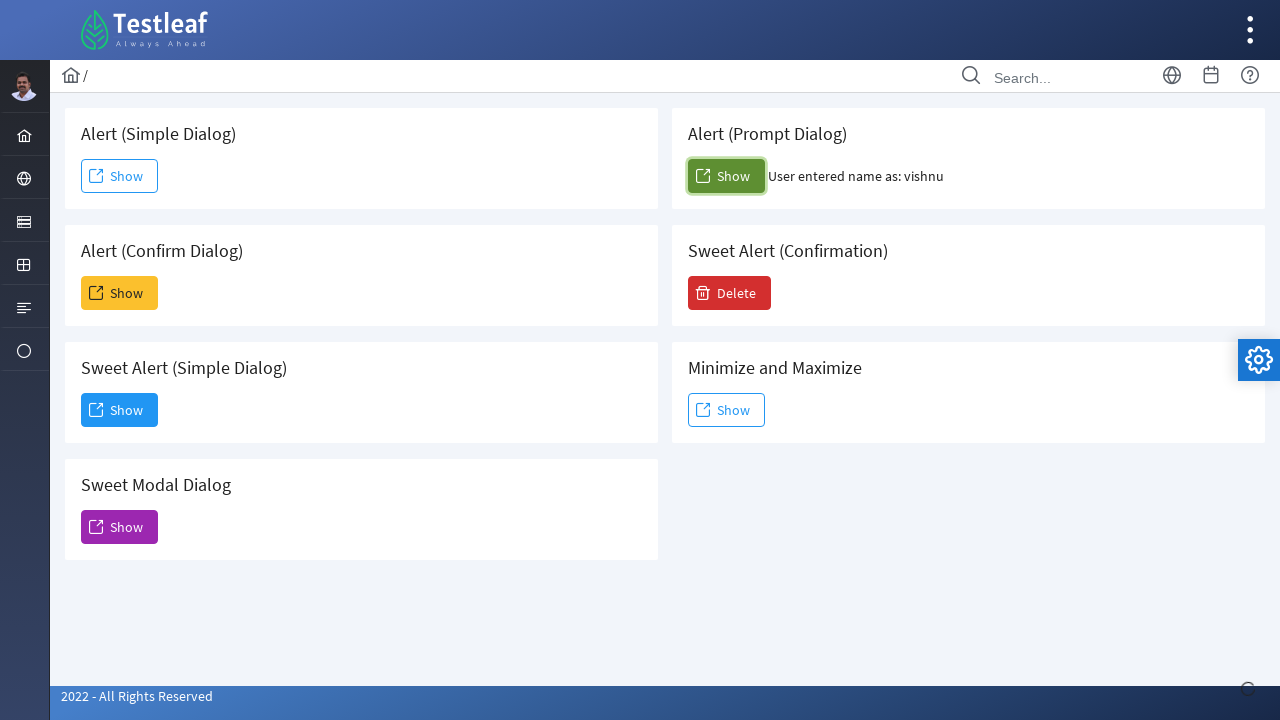

Waited for dialog to be handled and processed
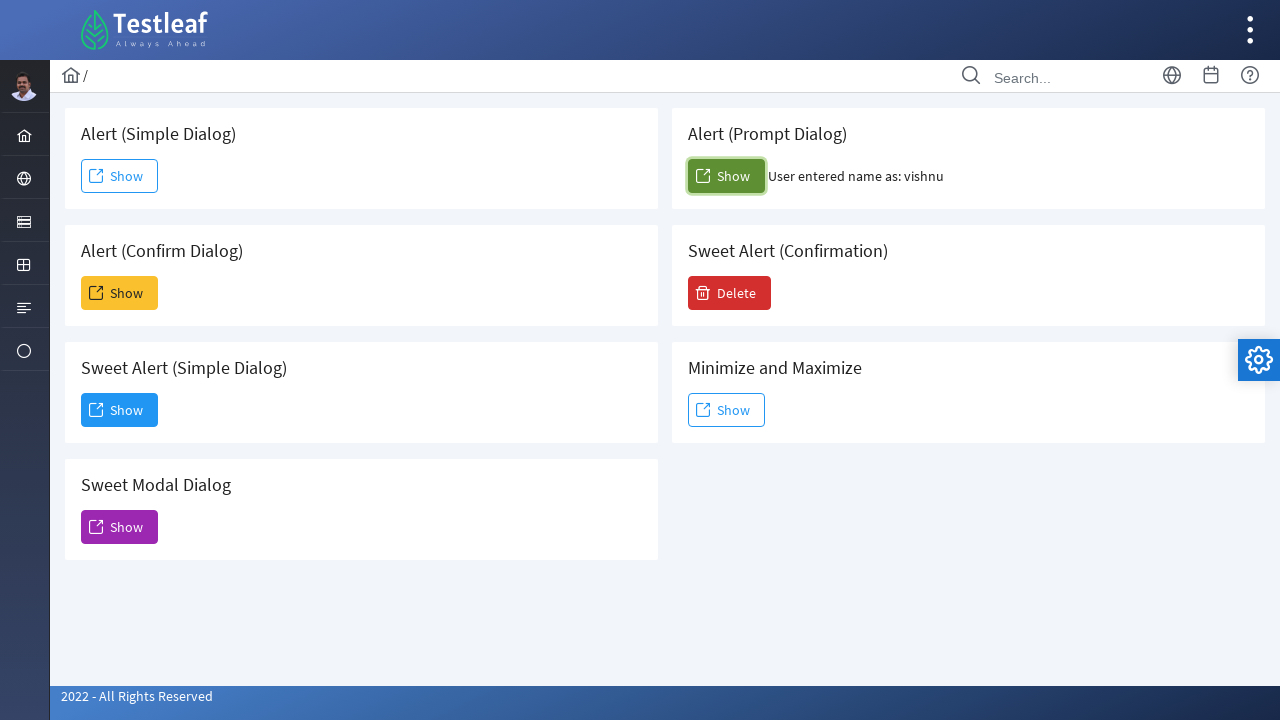

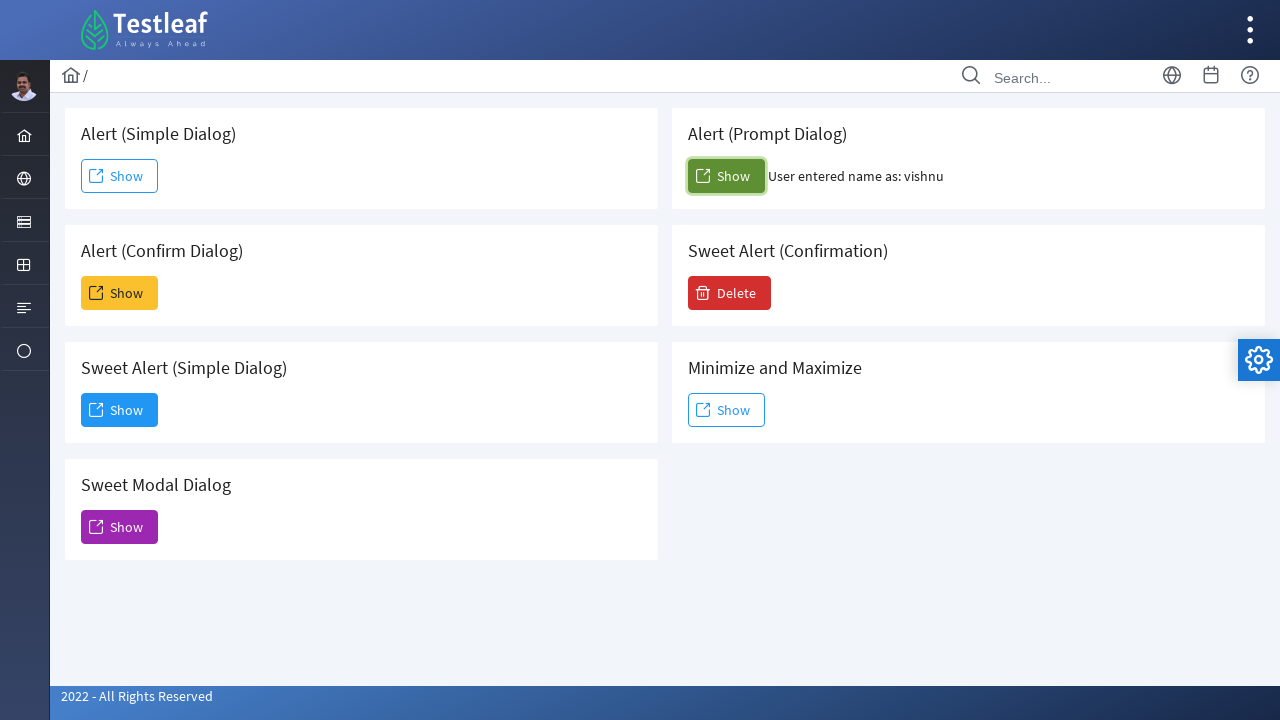